Tests a math selection form by reading two numbers displayed on the page, calculating their sum, selecting the sum value from a dropdown, and submitting the form.

Starting URL: http://suninjuly.github.io/selects1.html

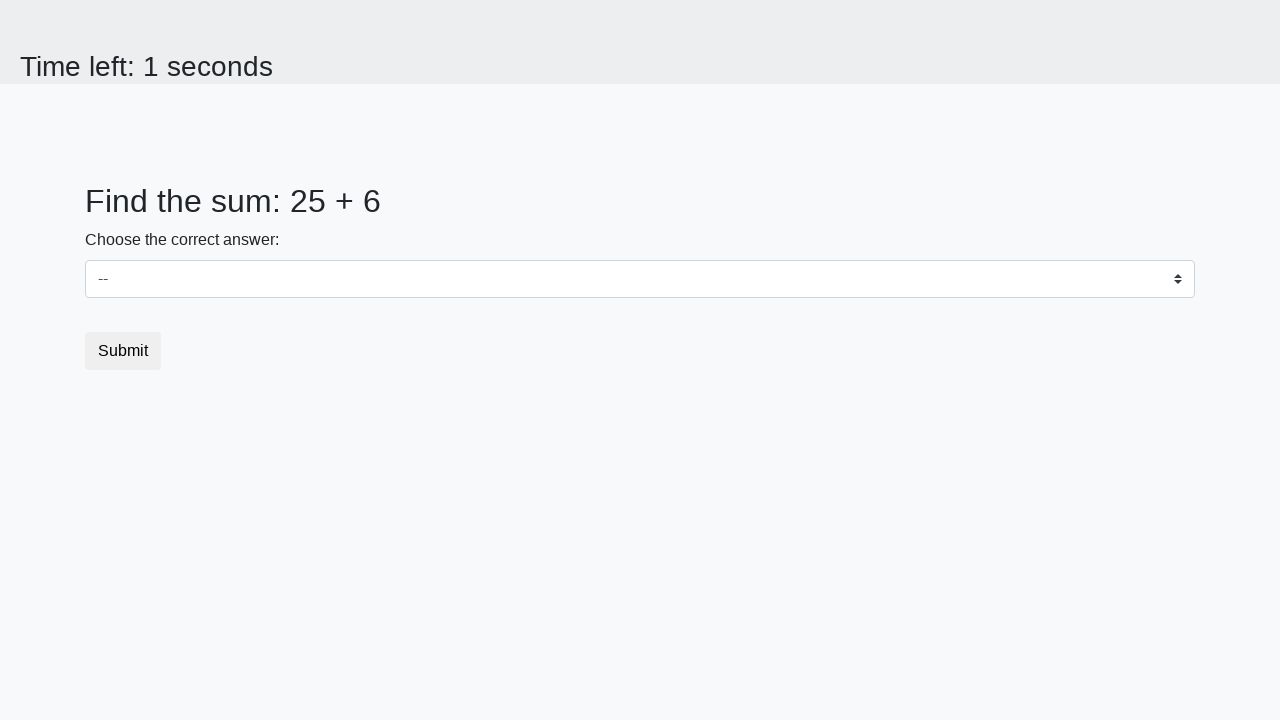

Read first number from page element #num1
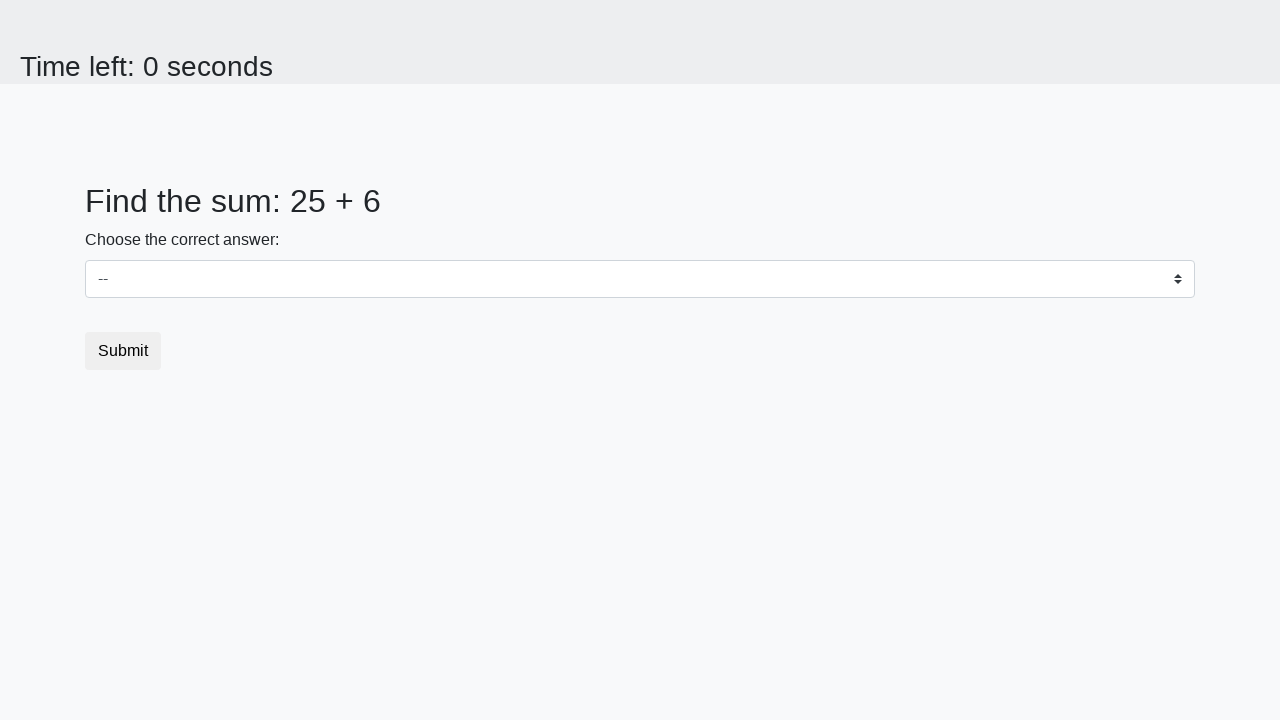

Converted first number to integer
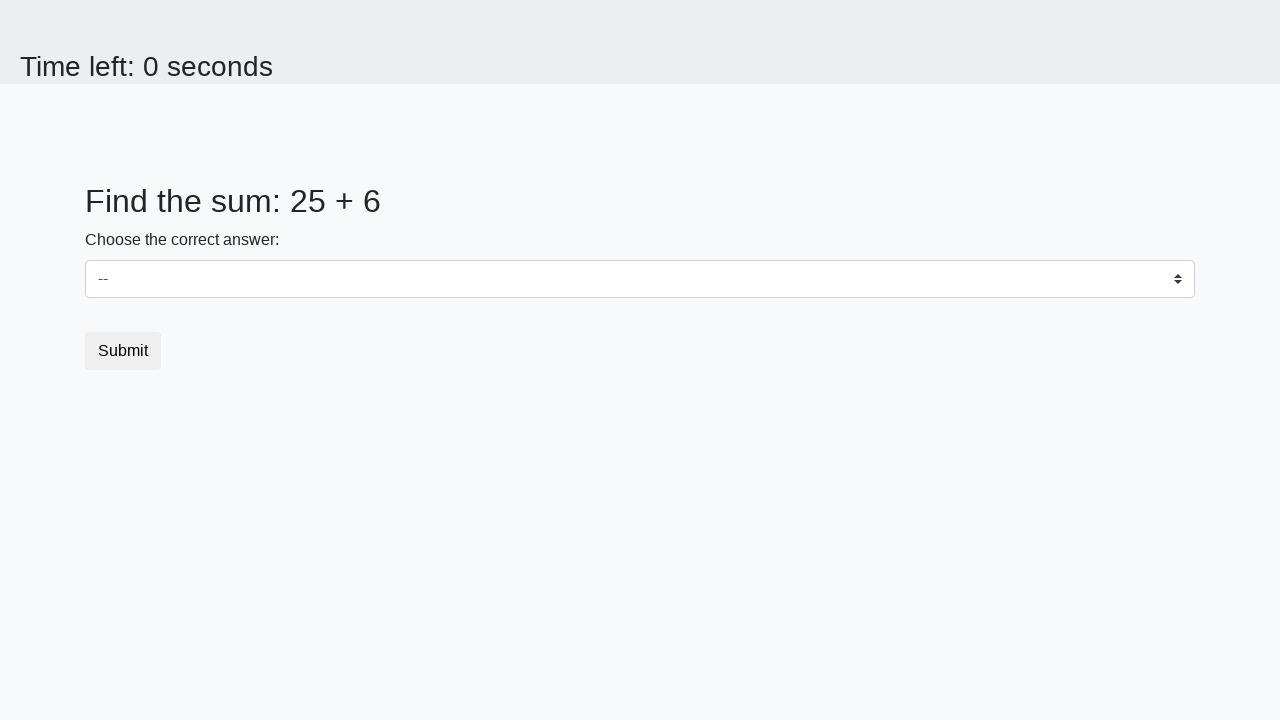

Read second number from page element #num2
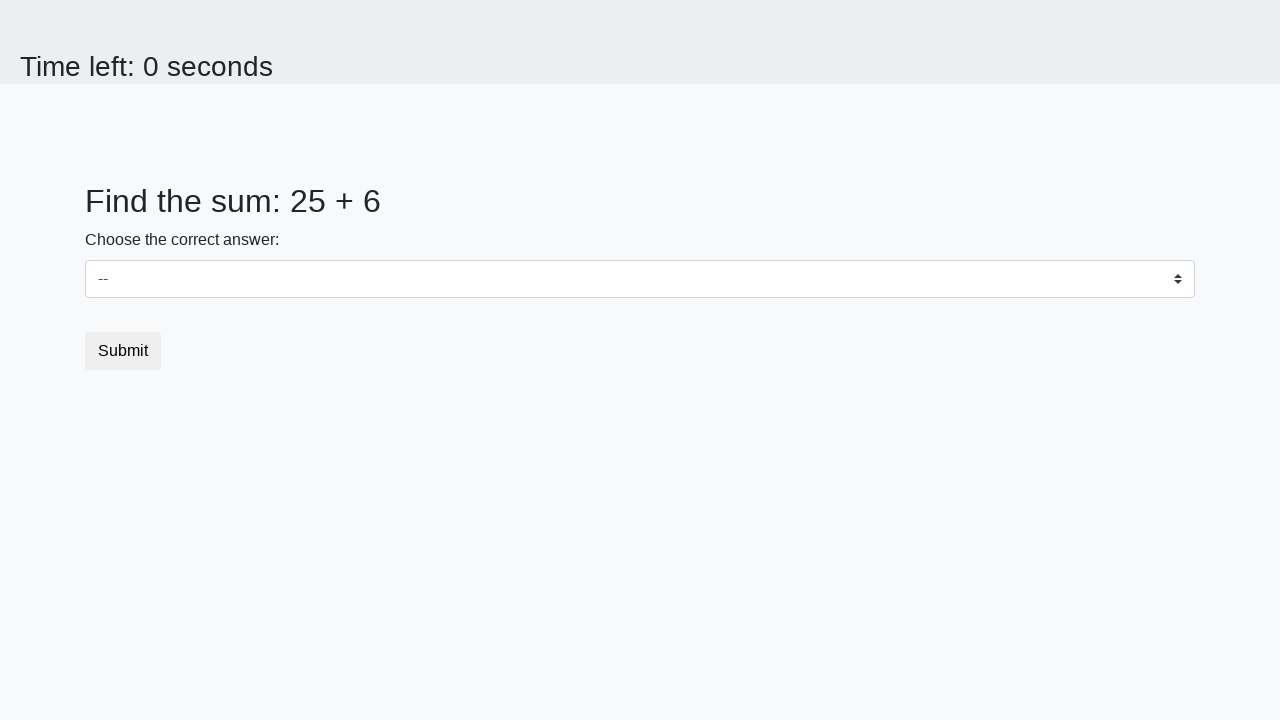

Converted second number to integer
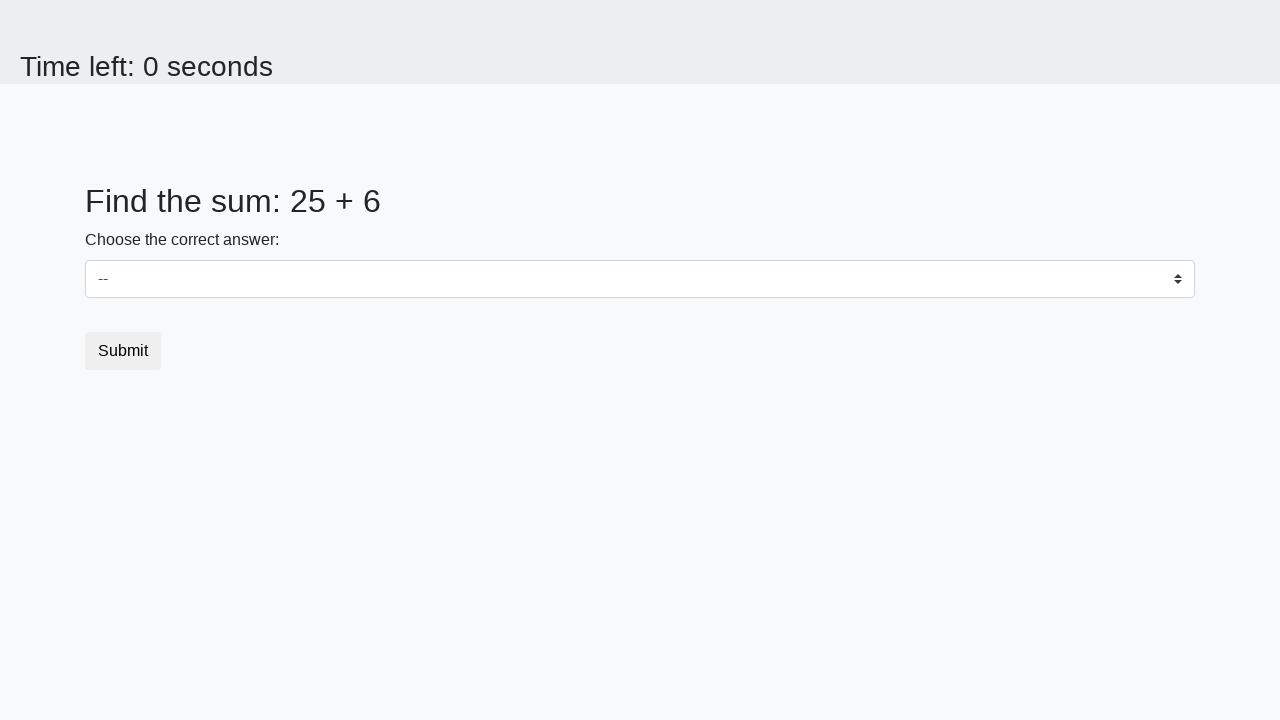

Calculated sum: 25 + 6 = 31
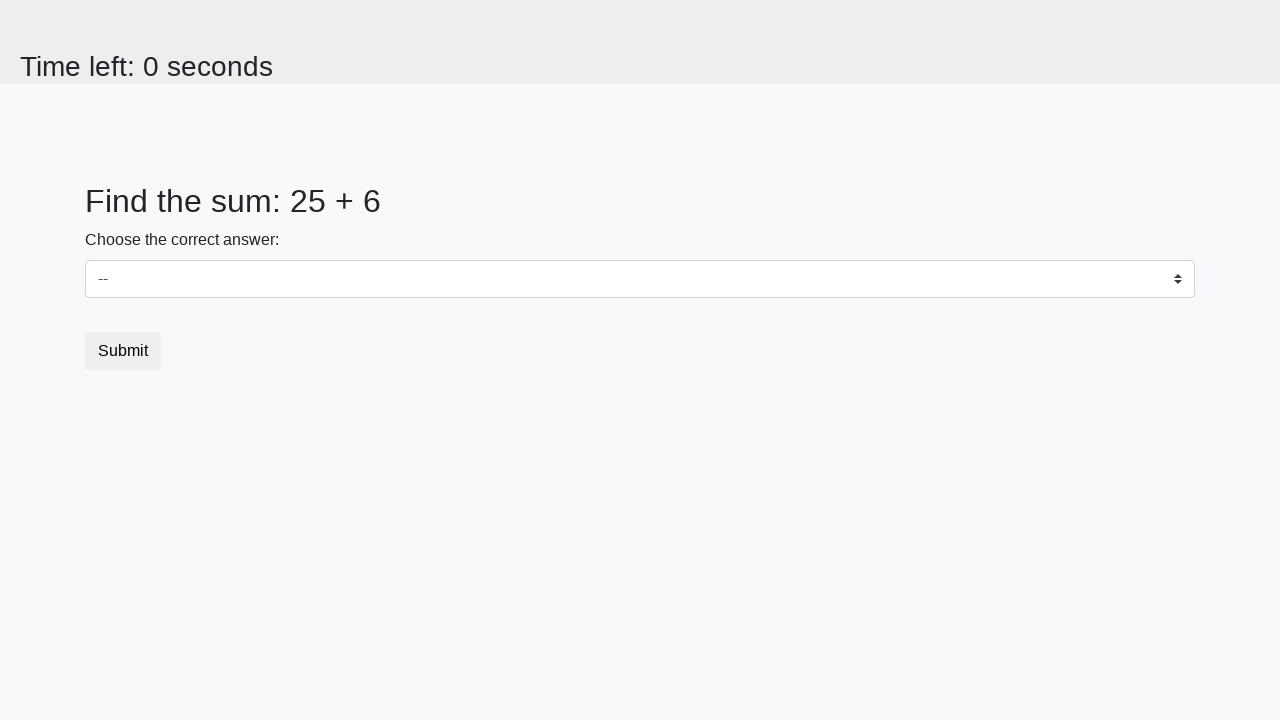

Selected sum value '31' from dropdown on select
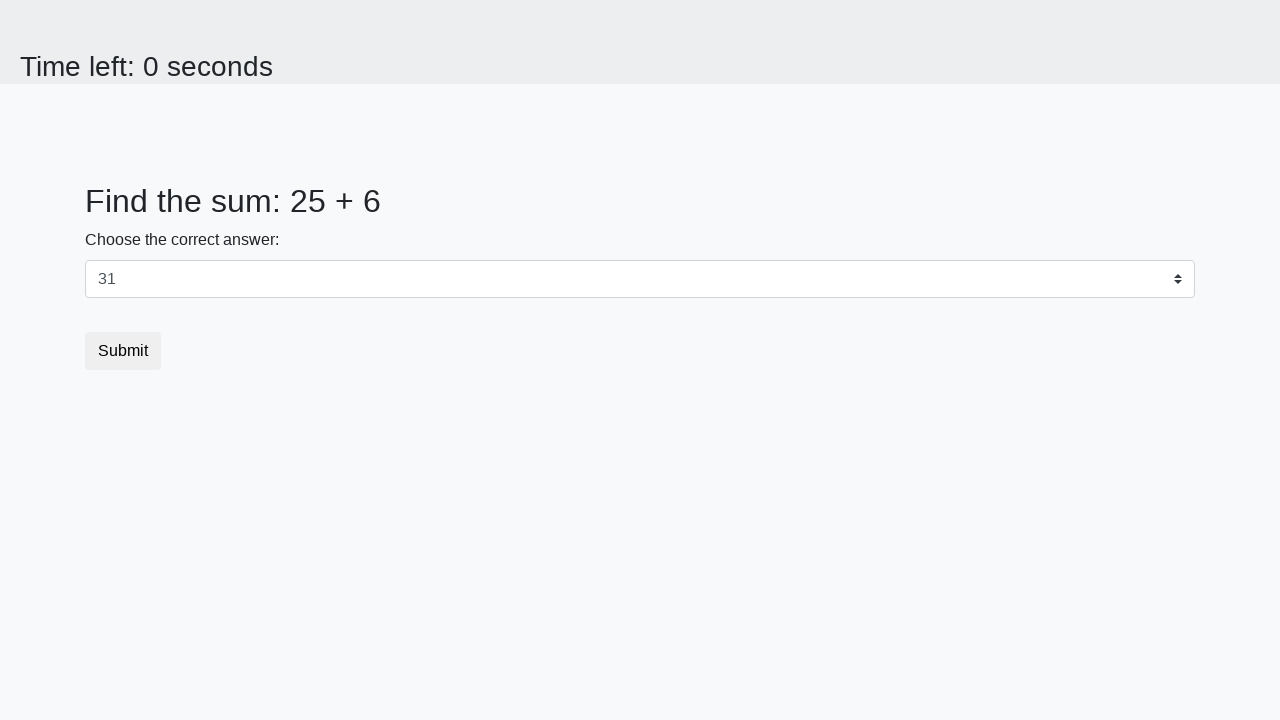

Clicked submit button at (123, 351) on button
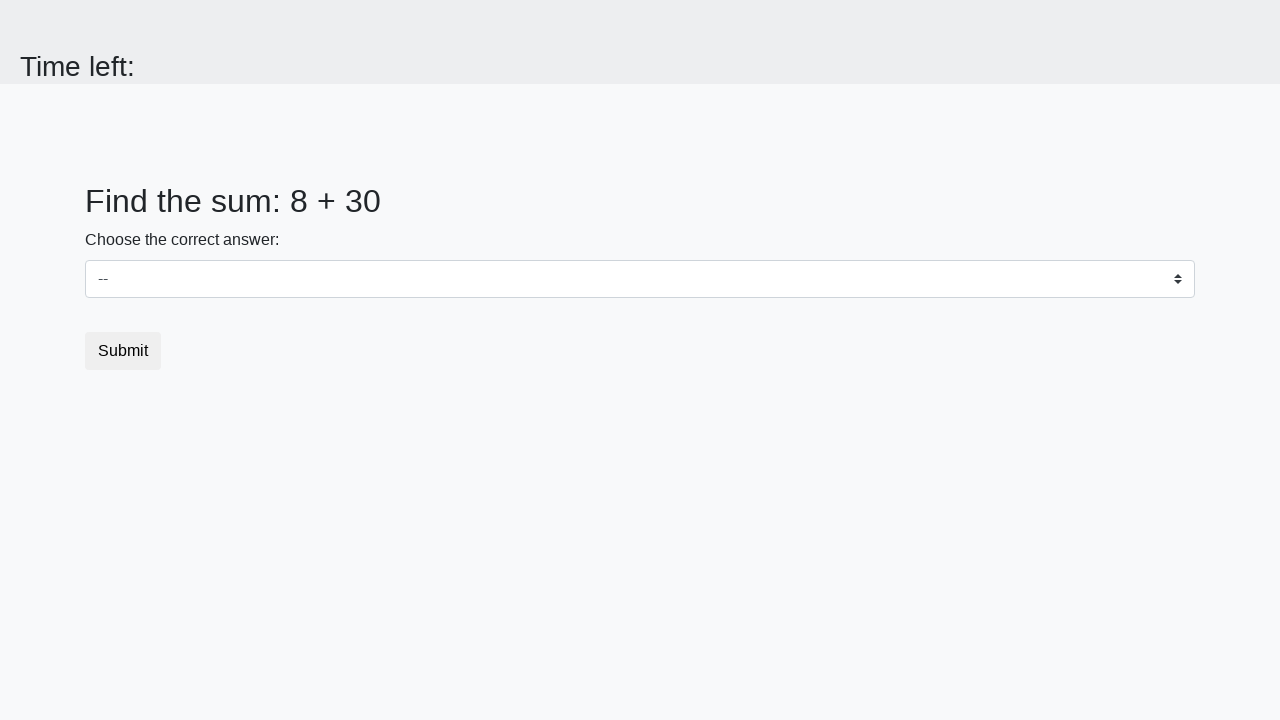

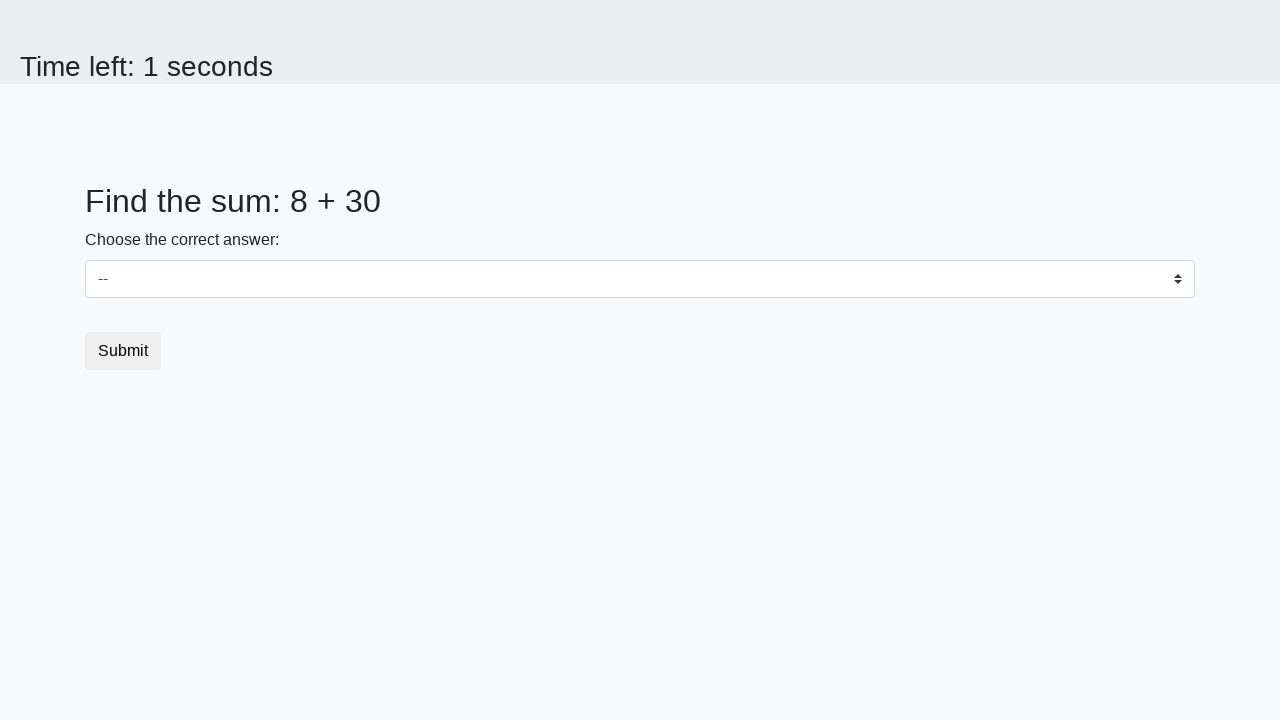